Tests checkbox selection functionality by finding all checkboxes and clicking only the Tuesday checkbox

Starting URL: https://testautomationpractice.blogspot.com/

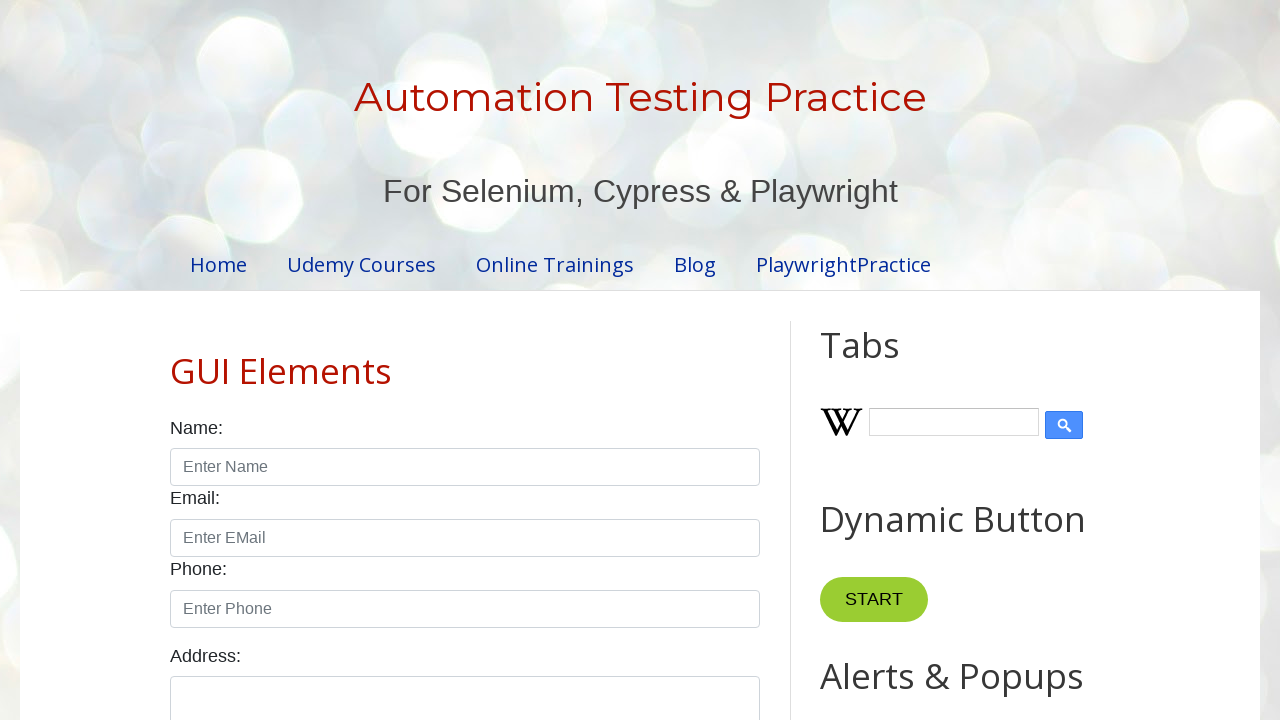

Waited for checkboxes to be available
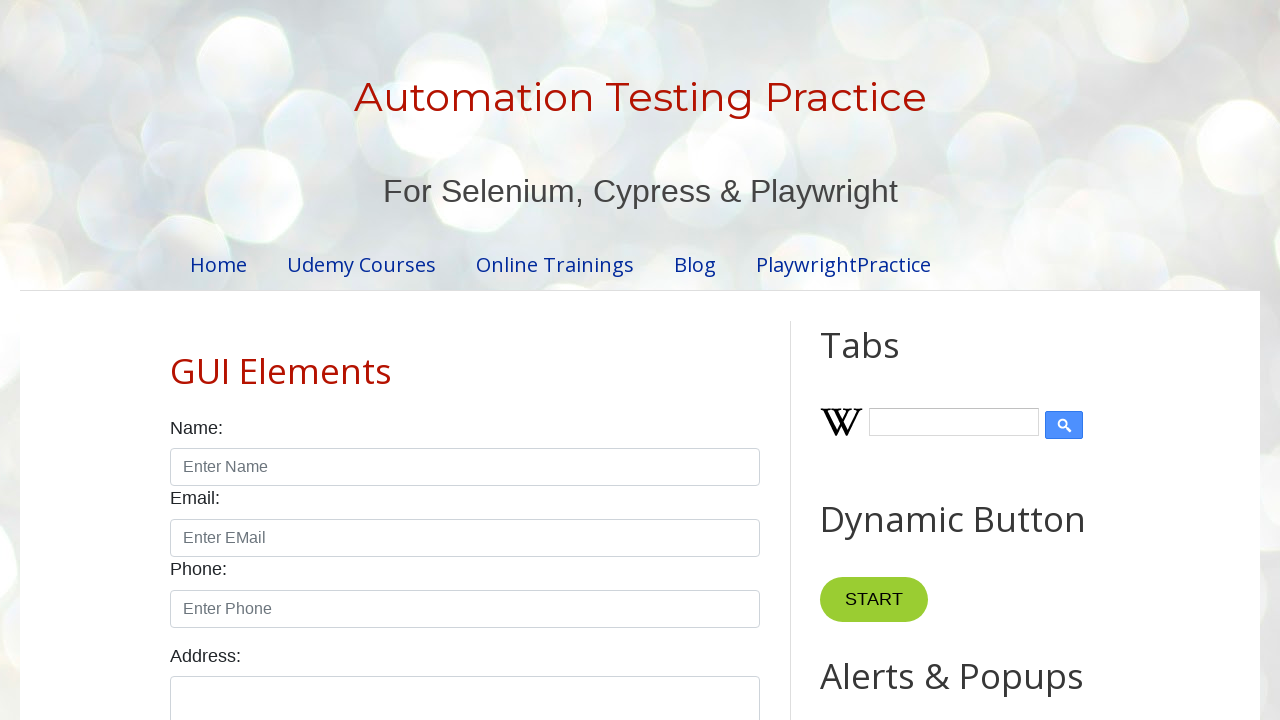

Located all checkboxes on the page
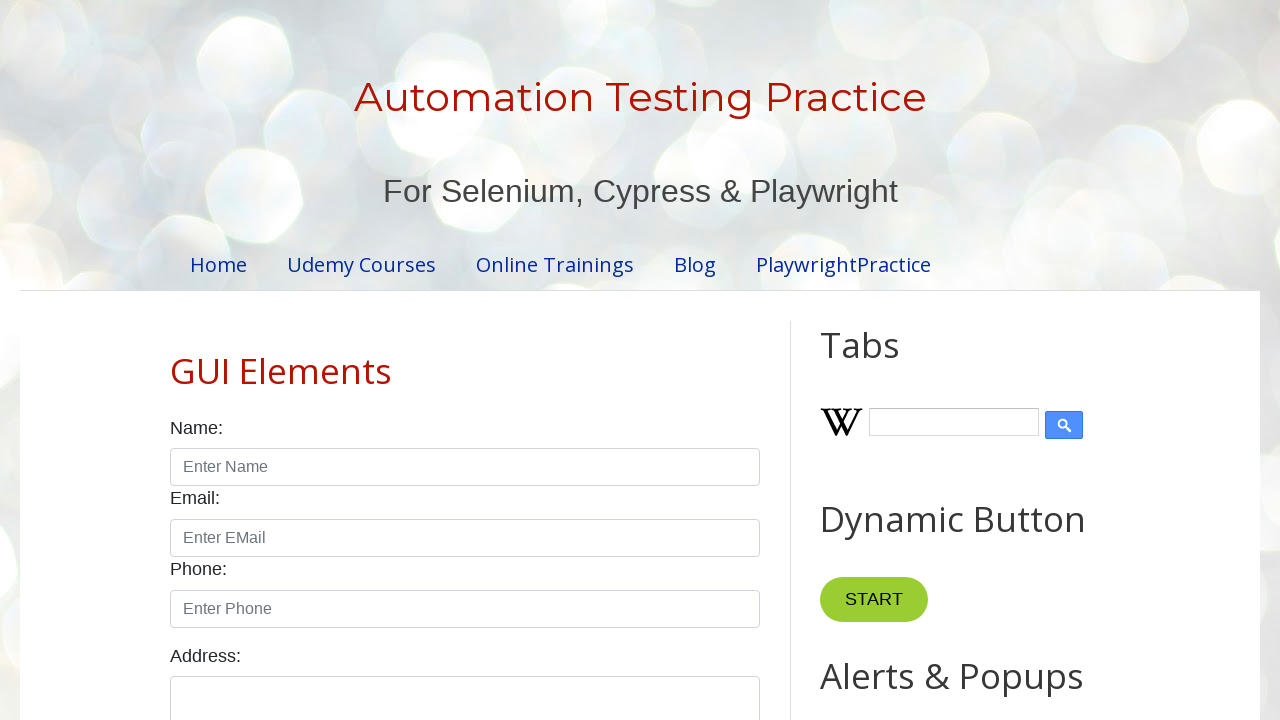

Retrieved checkbox id attribute: sunday
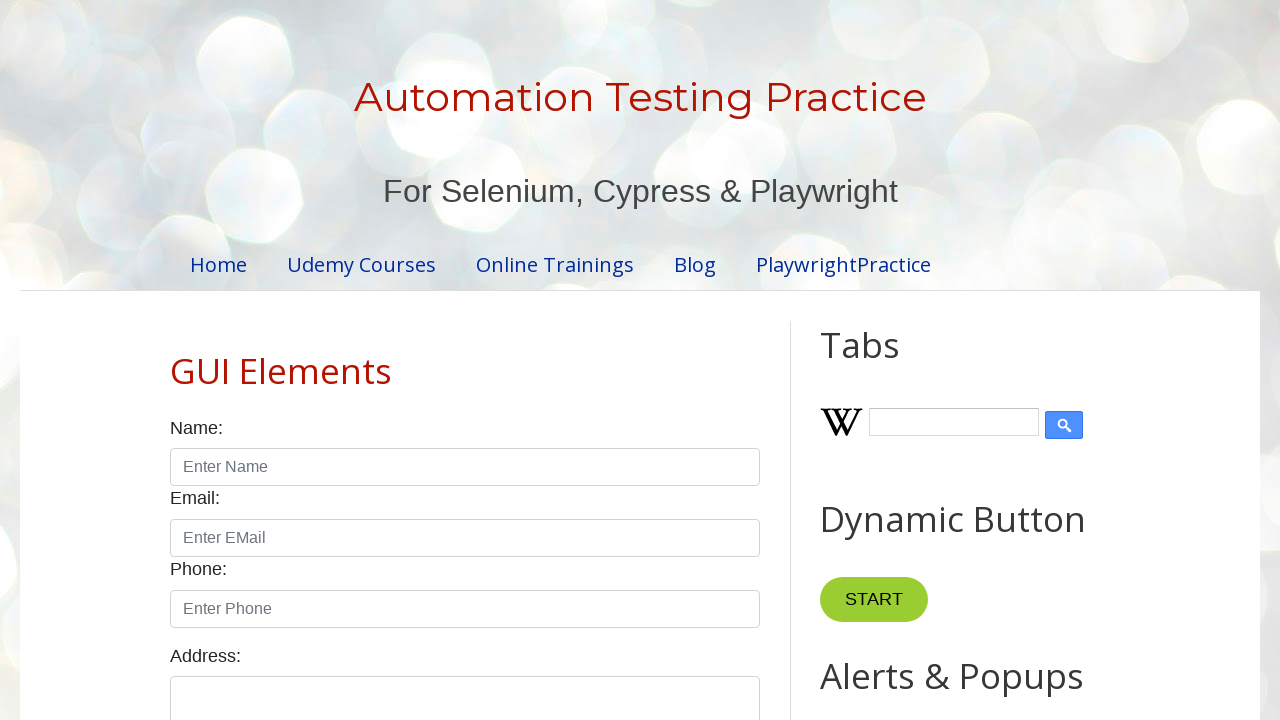

Retrieved checkbox id attribute: monday
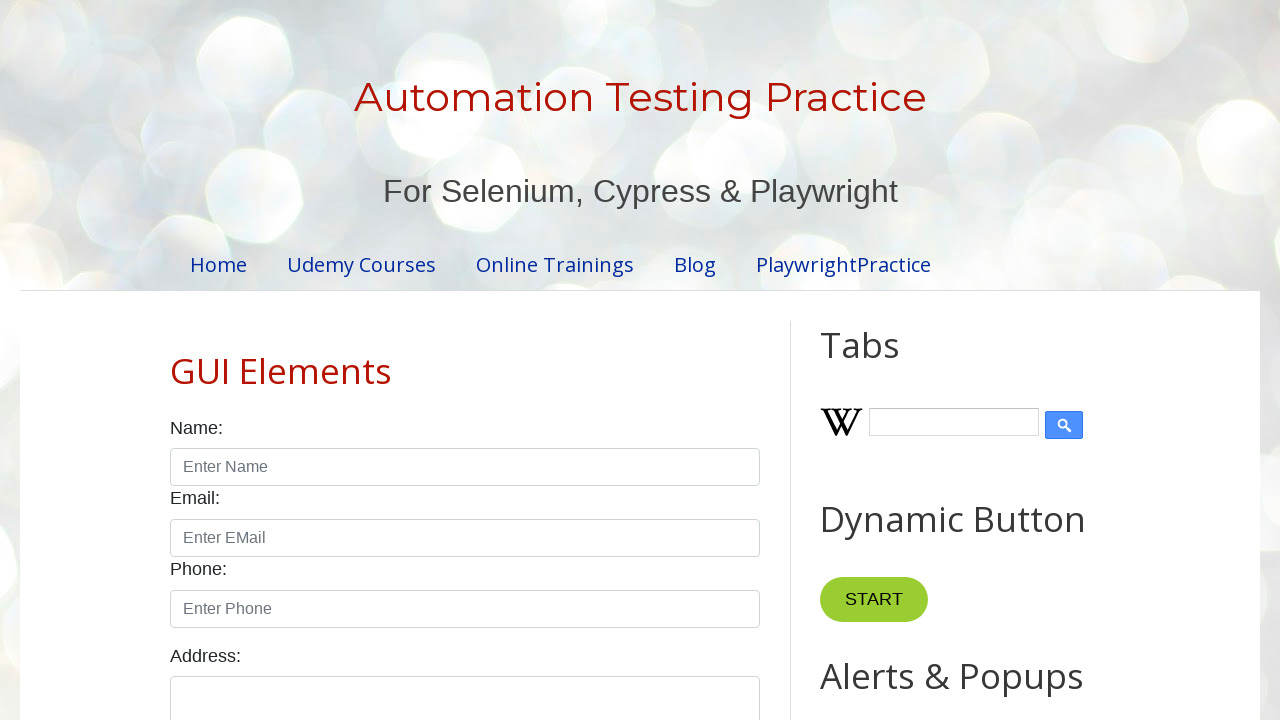

Retrieved checkbox id attribute: tuesday
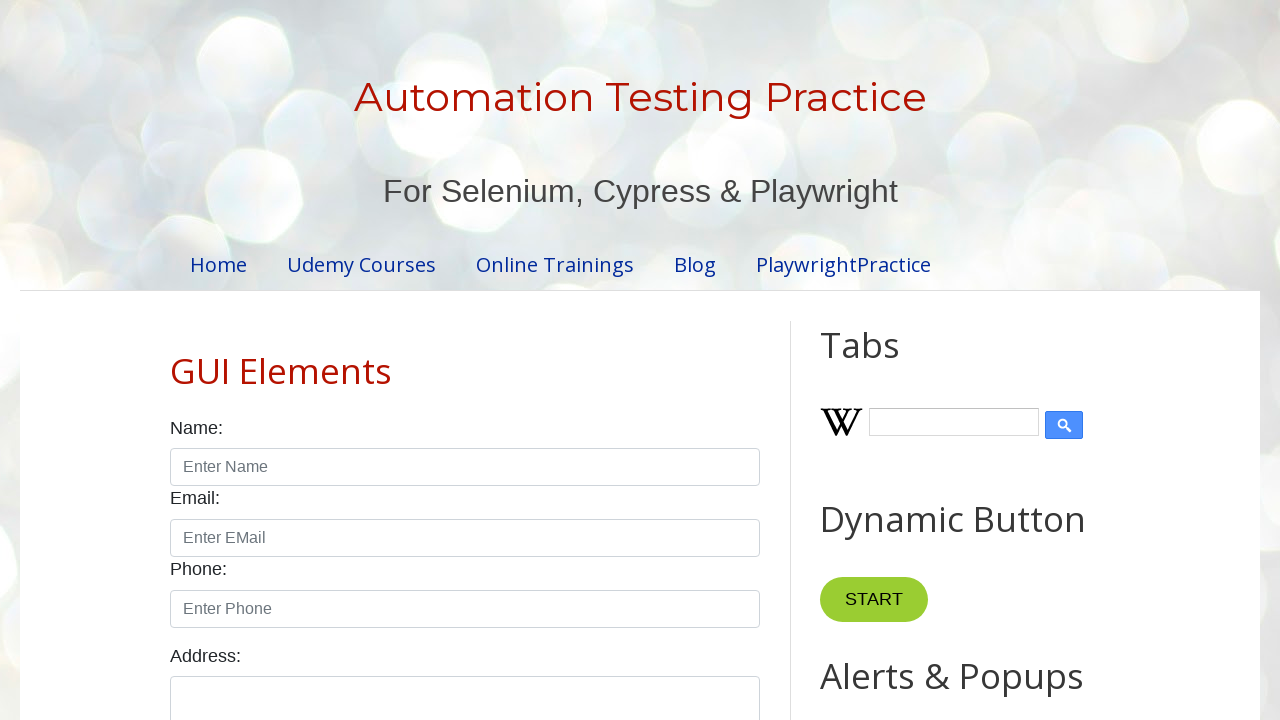

Clicked the Tuesday checkbox at (372, 360) on input.form-check-input[type='checkbox'] >> nth=2
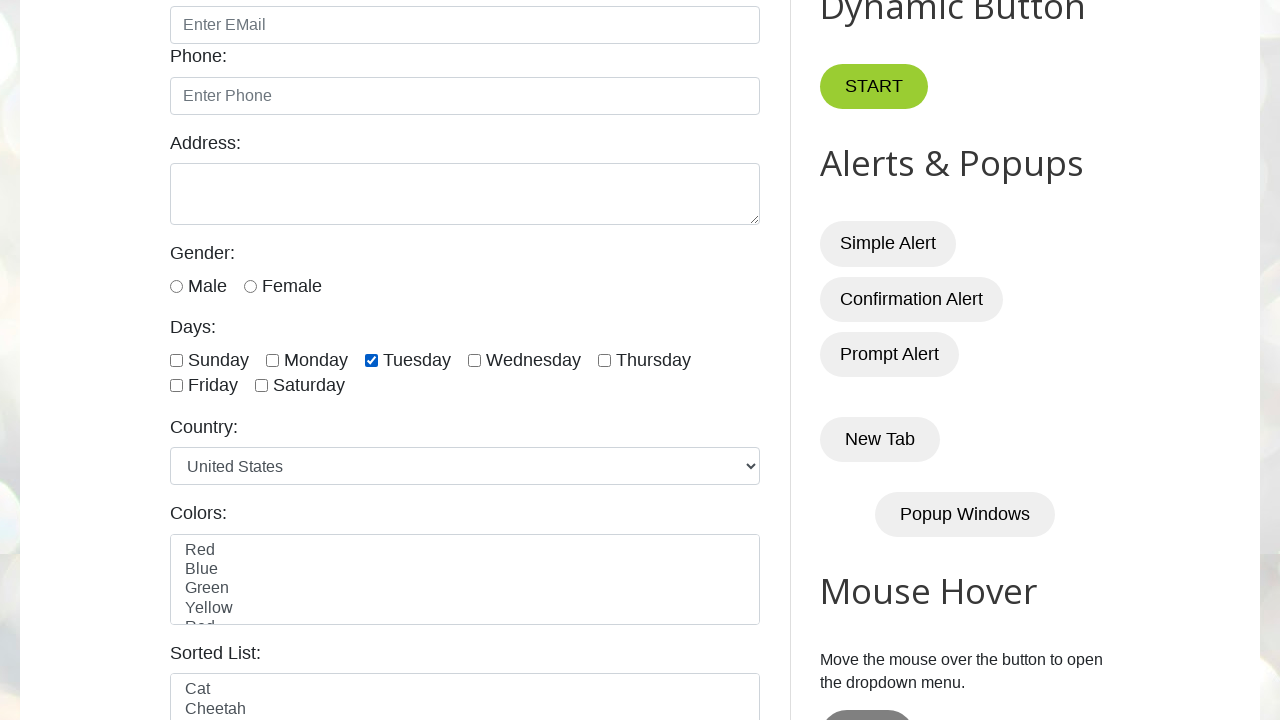

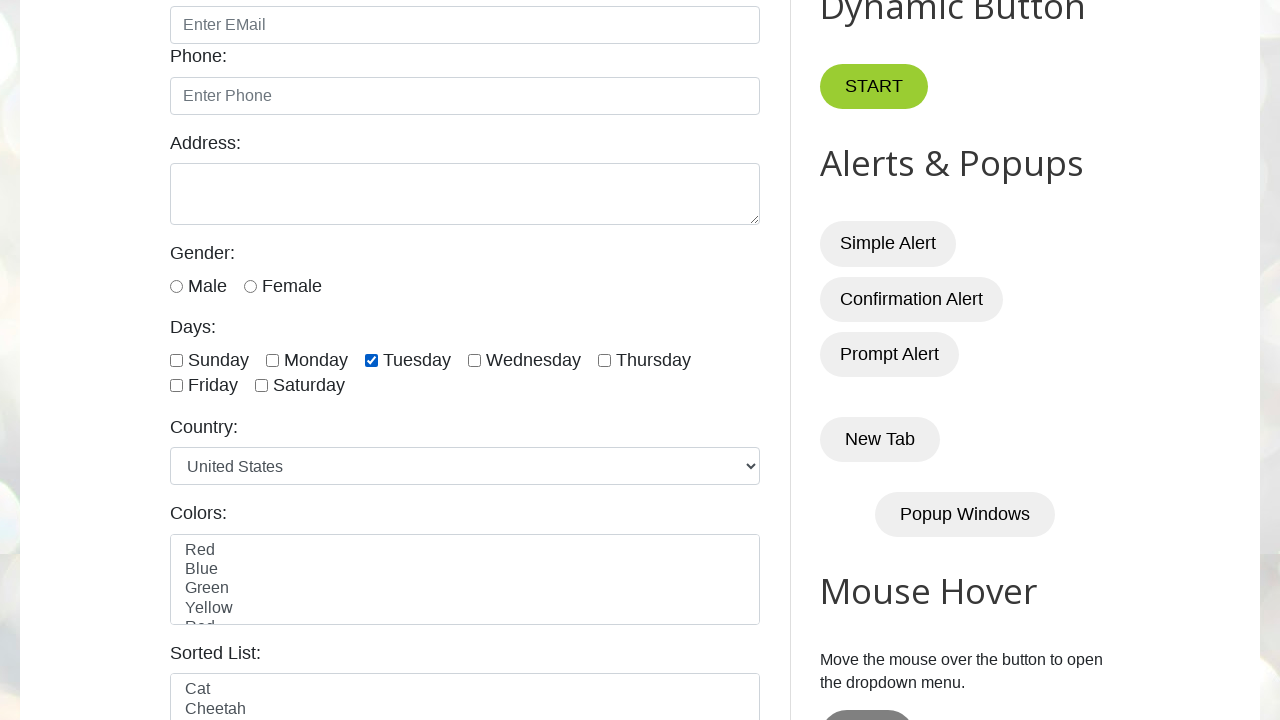